Navigates to a form by clicking a partial link text, then fills out a registration form with personal information and submits it

Starting URL: http://suninjuly.github.io/find_link_text

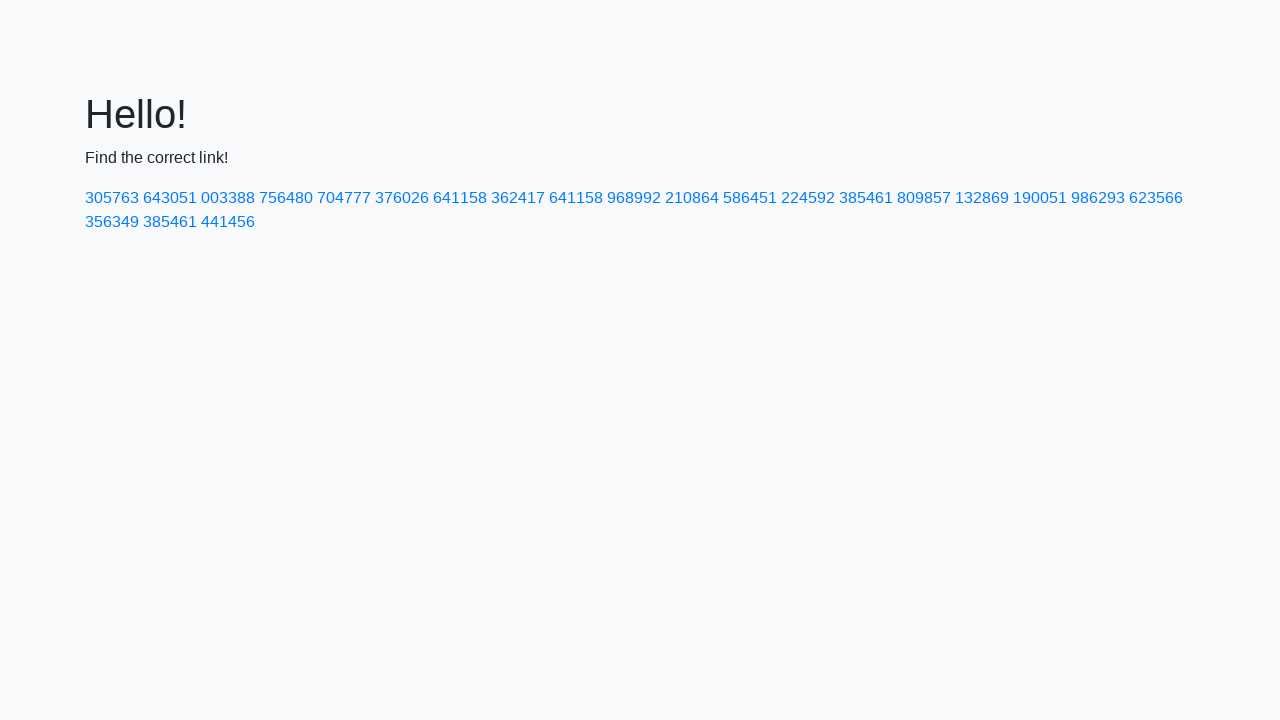

Navigated to the form page
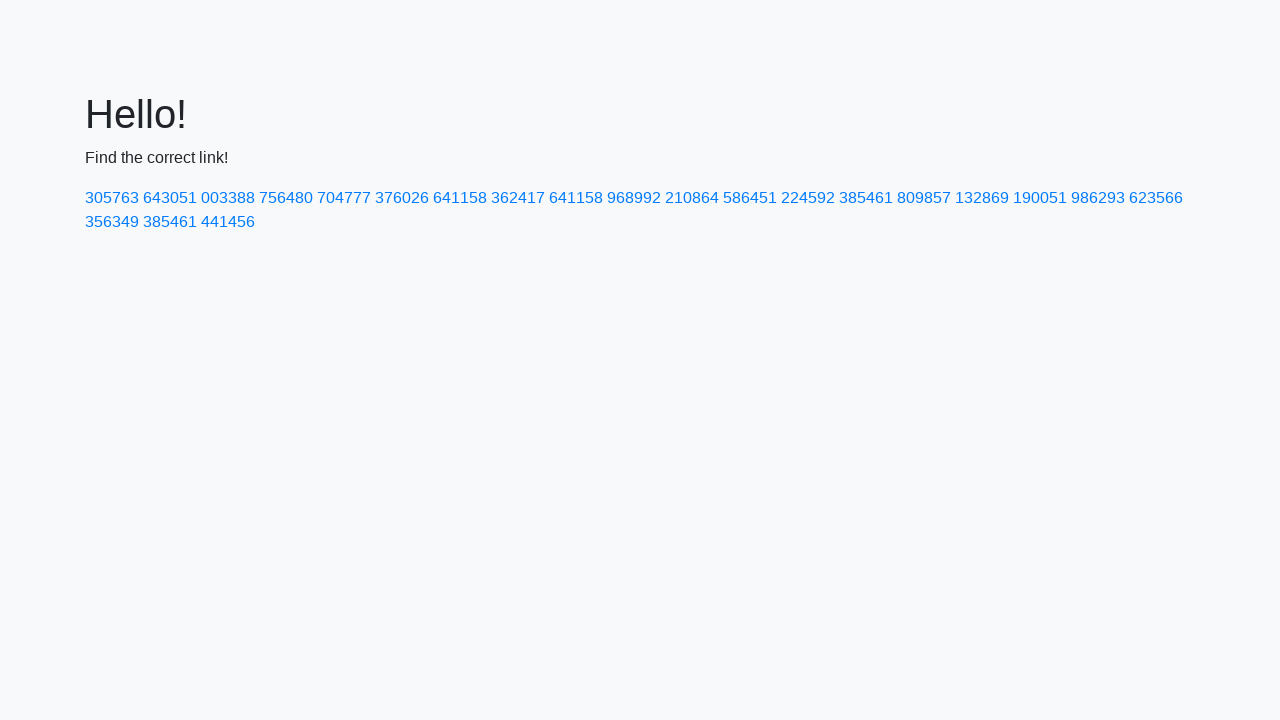

Clicked on link with partial text '224592' at (808, 198) on text=224592
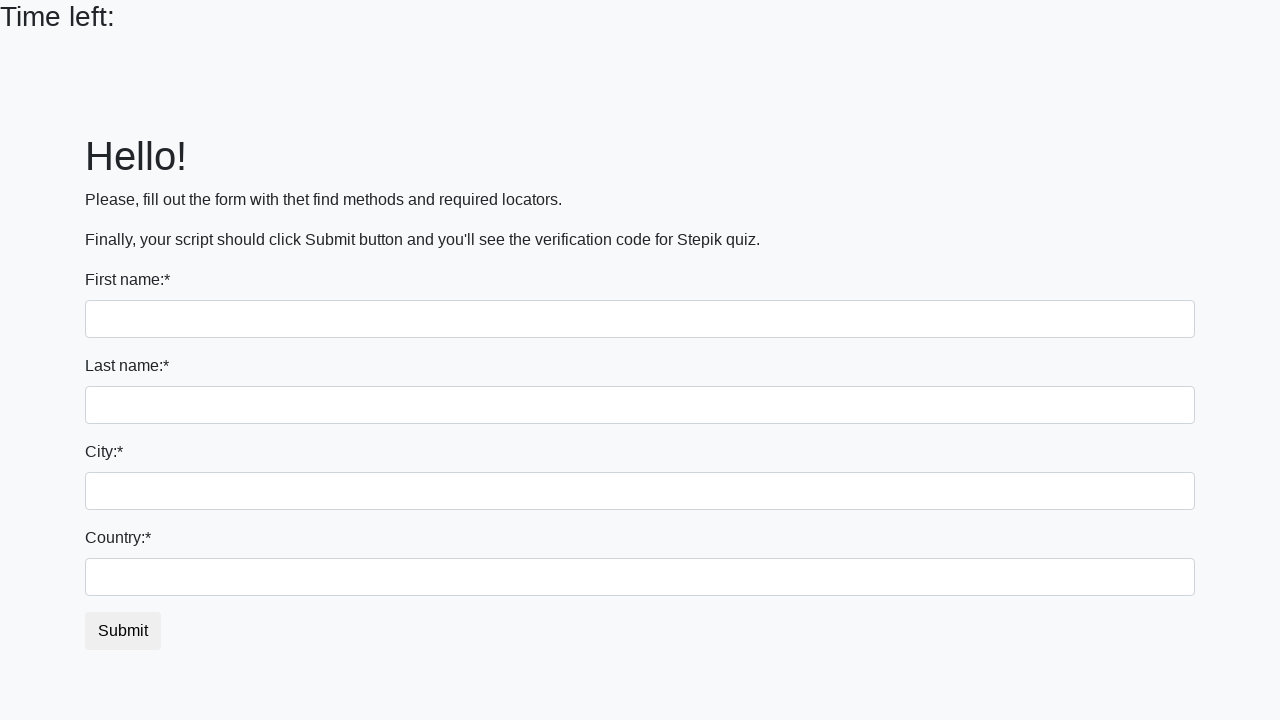

Filled first name field with 'Ivan' on input:first-of-type
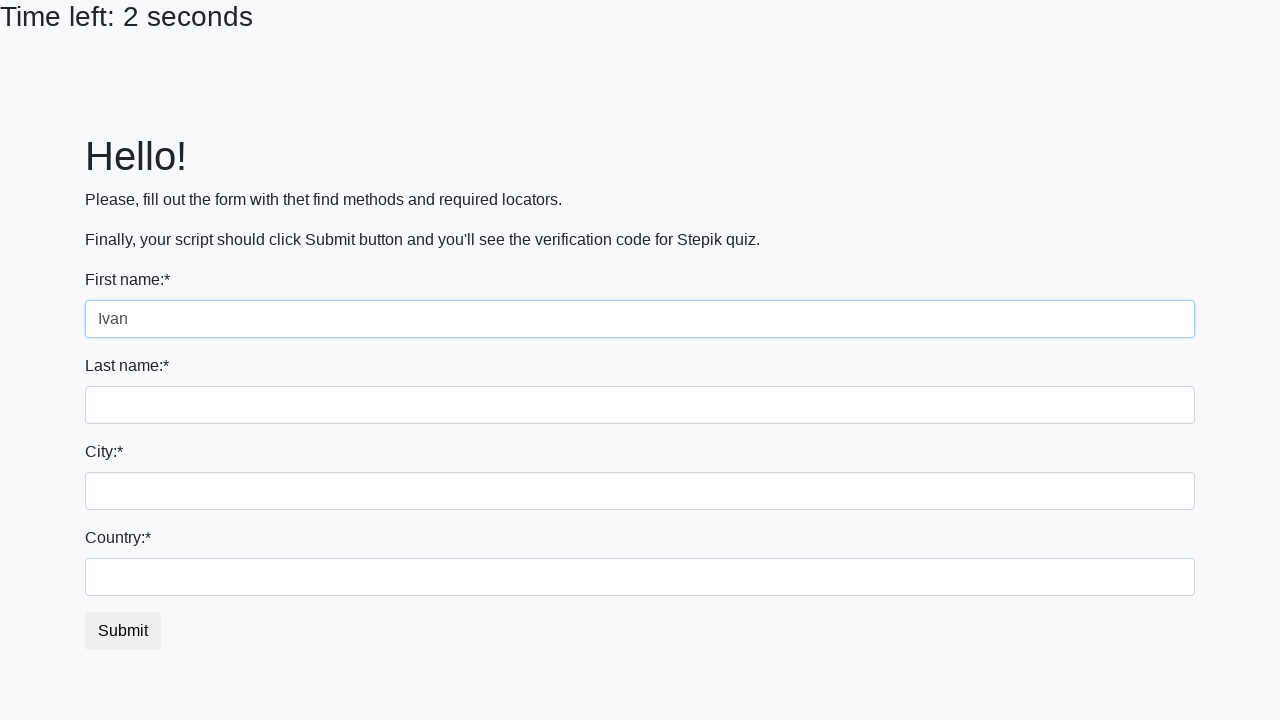

Filled last name field with 'Petrov' on input[name='last_name']
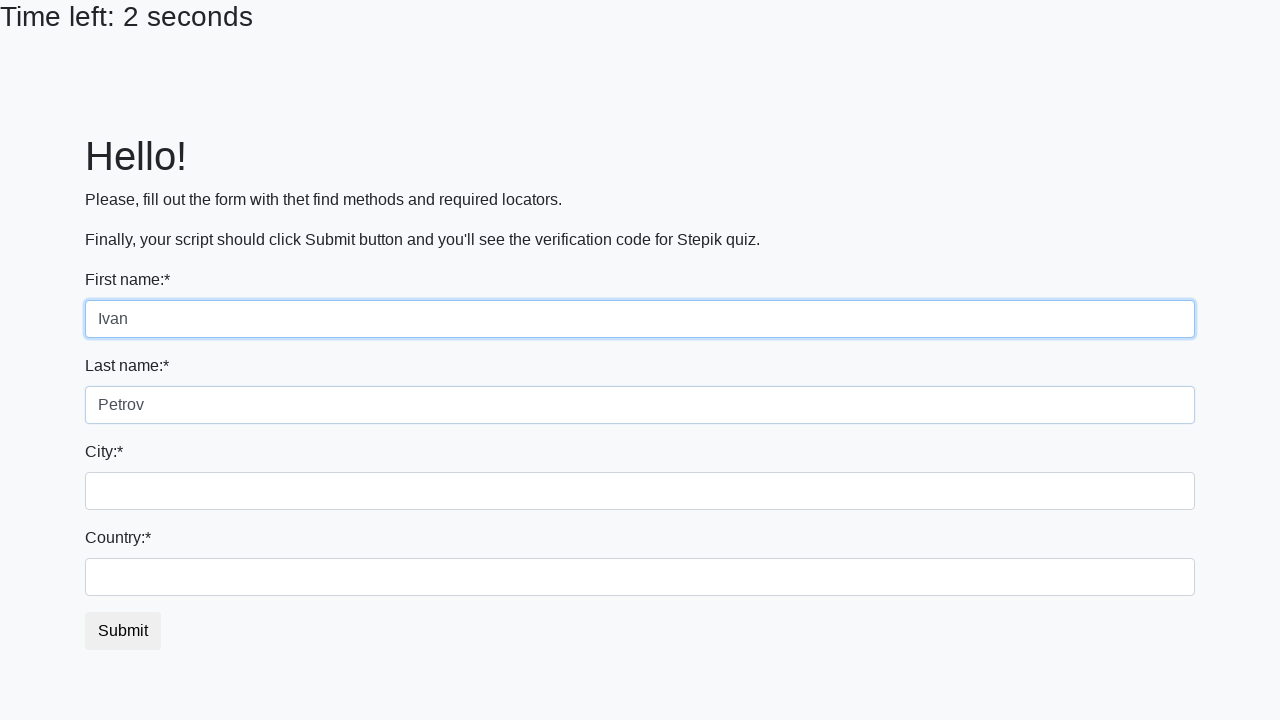

Filled city field with 'Smolensk' on .city
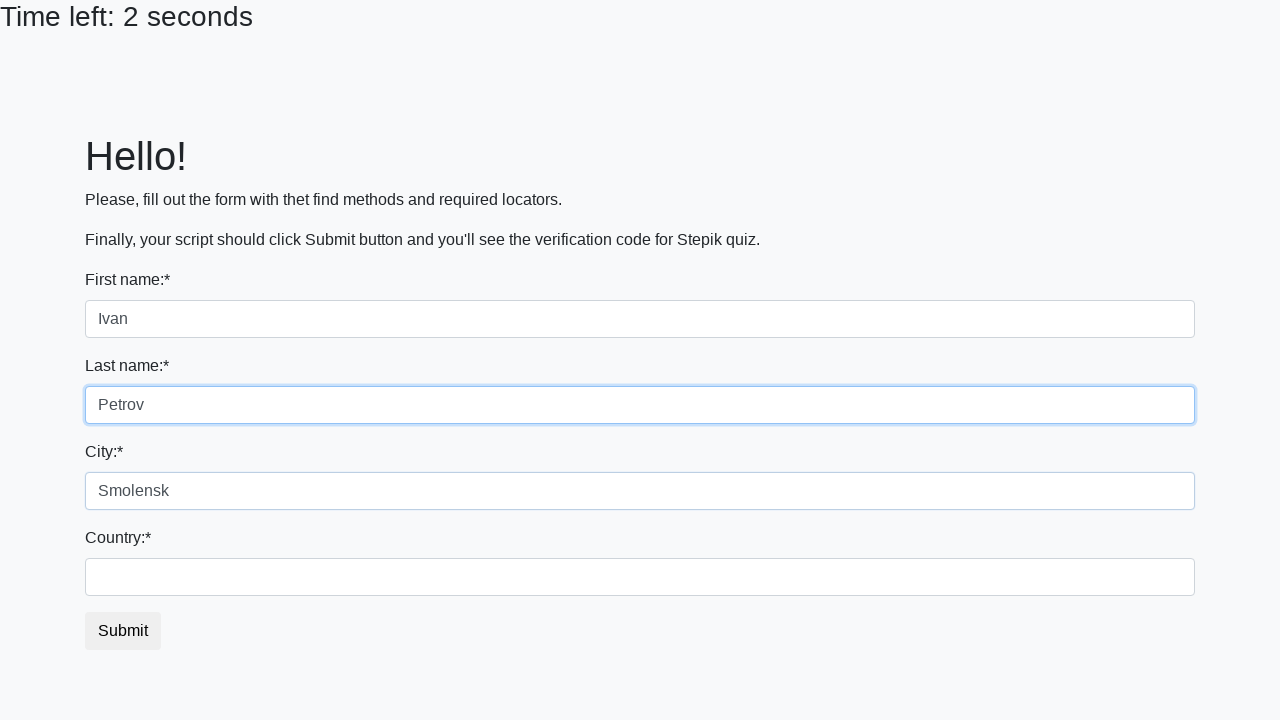

Filled country field with 'Russia' on #country
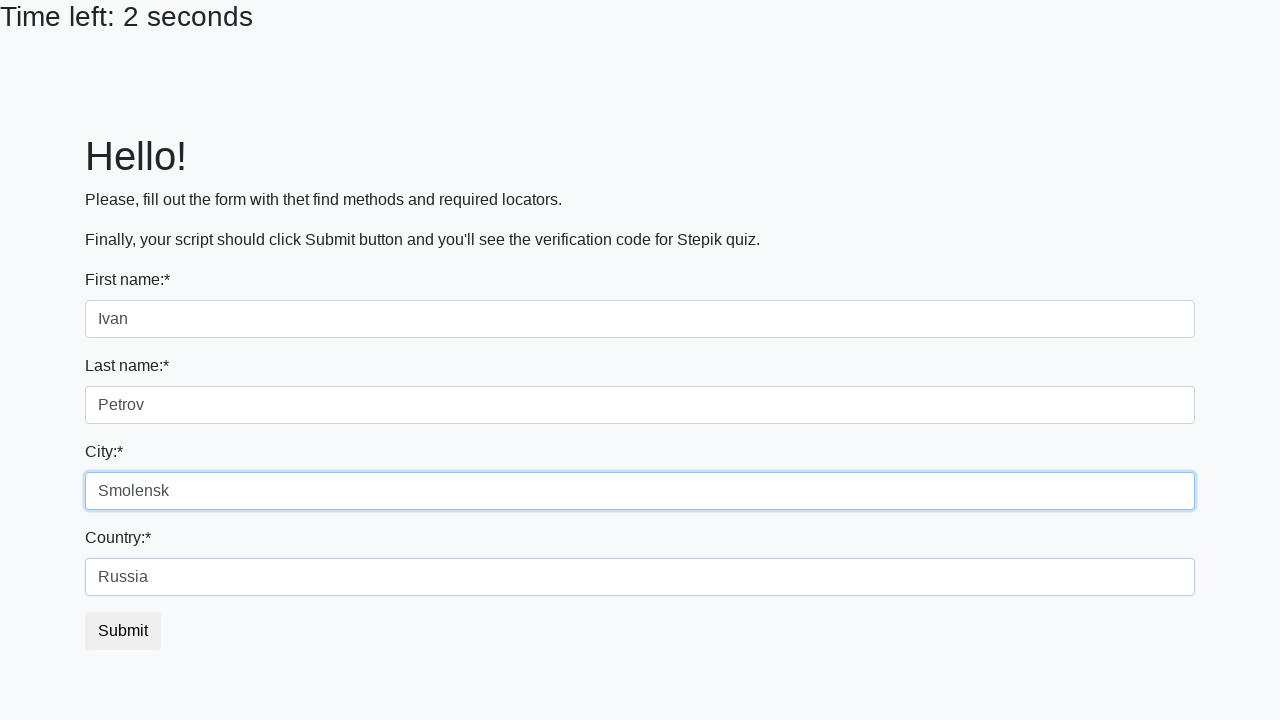

Clicked submit button to register at (123, 631) on button.btn
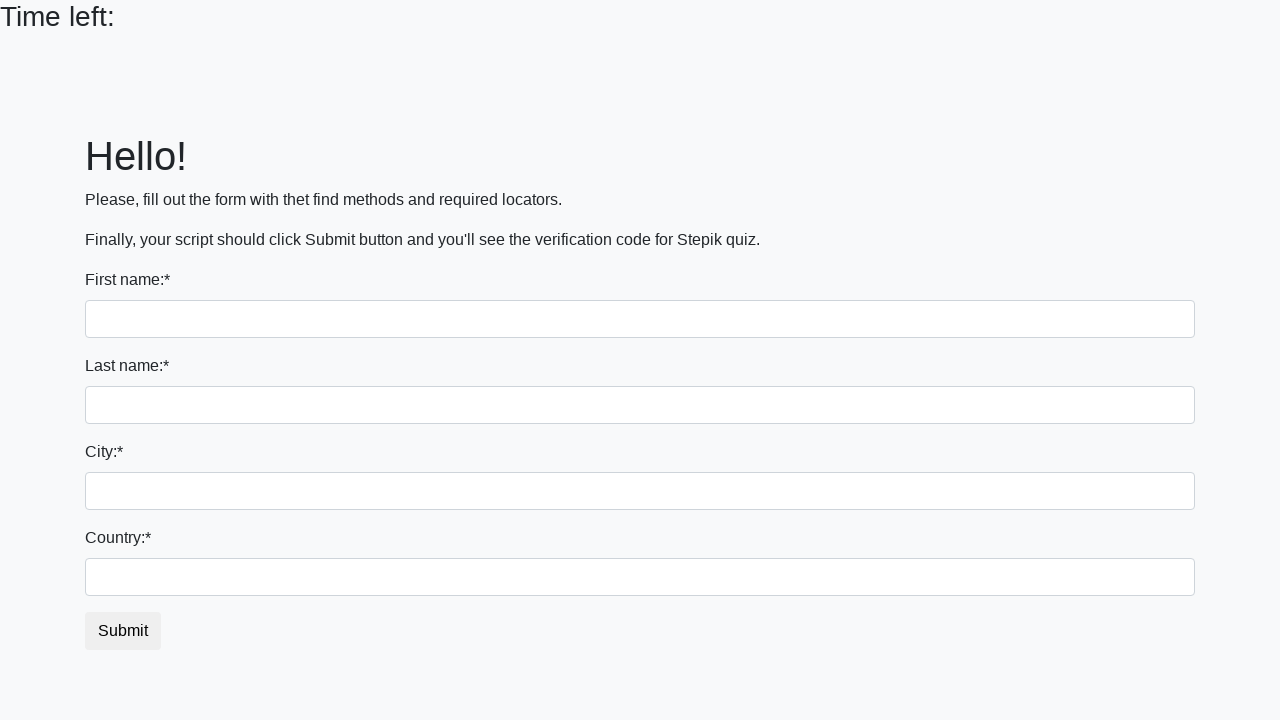

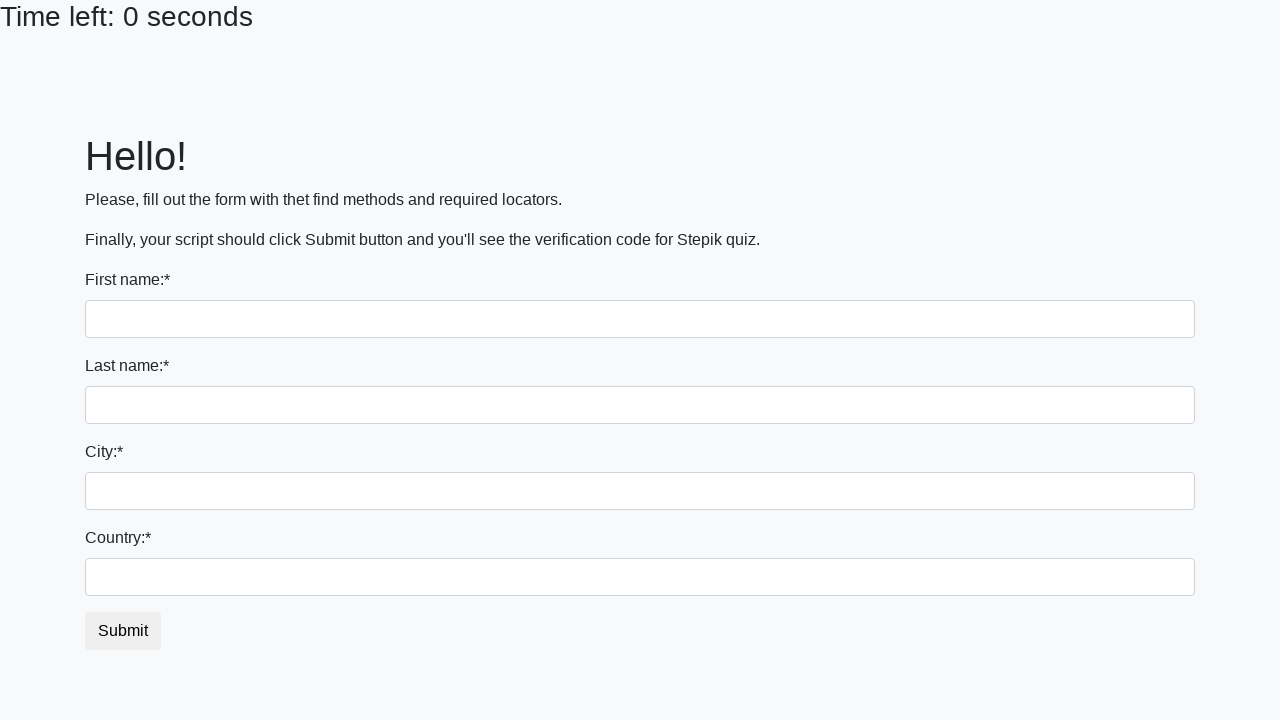